Tests clicking the adder button and waiting for a new box element to become visible

Starting URL: https://www.selenium.dev/selenium/web/dynamic.html

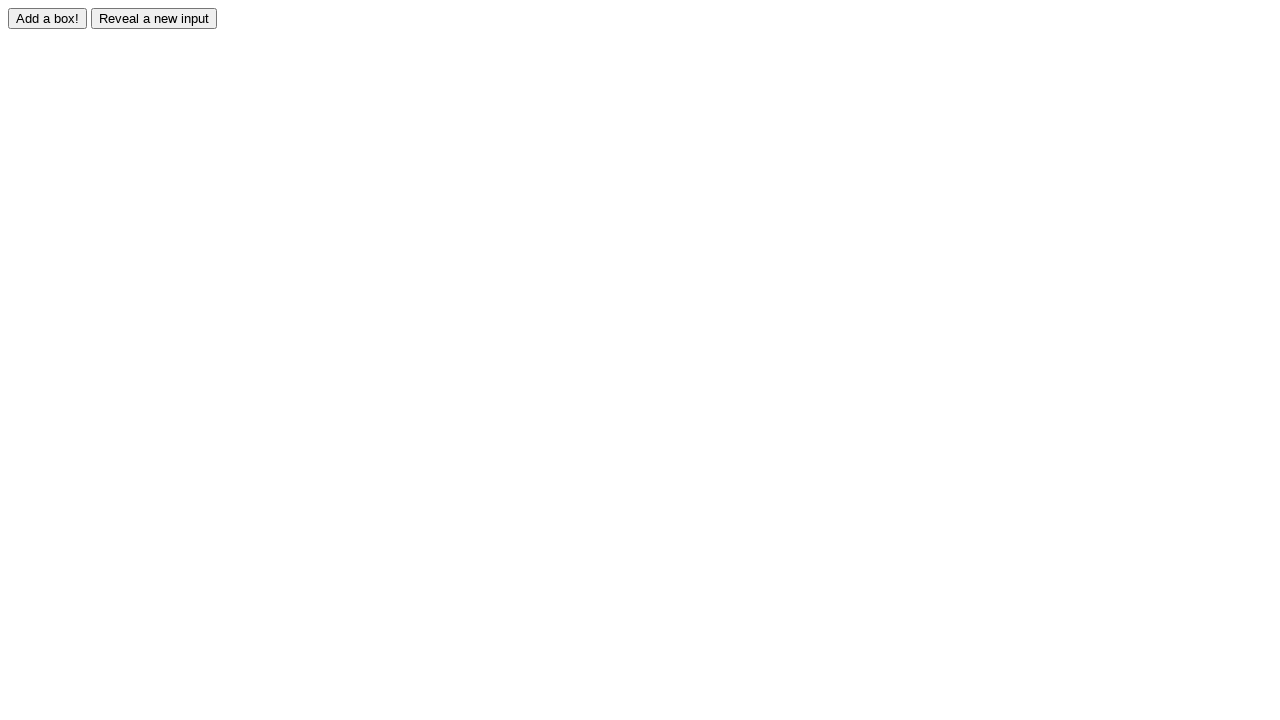

Navigated to dynamic.html test page
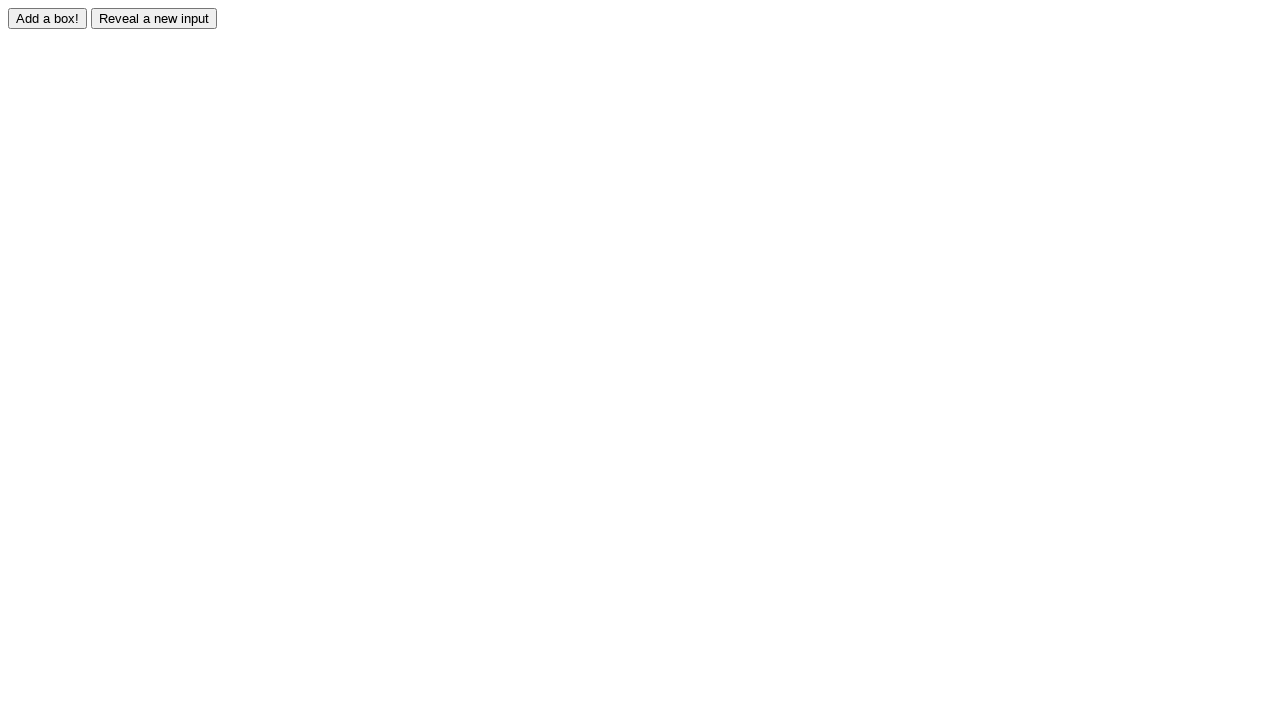

Clicked the adder button to add a new box at (48, 18) on #adder
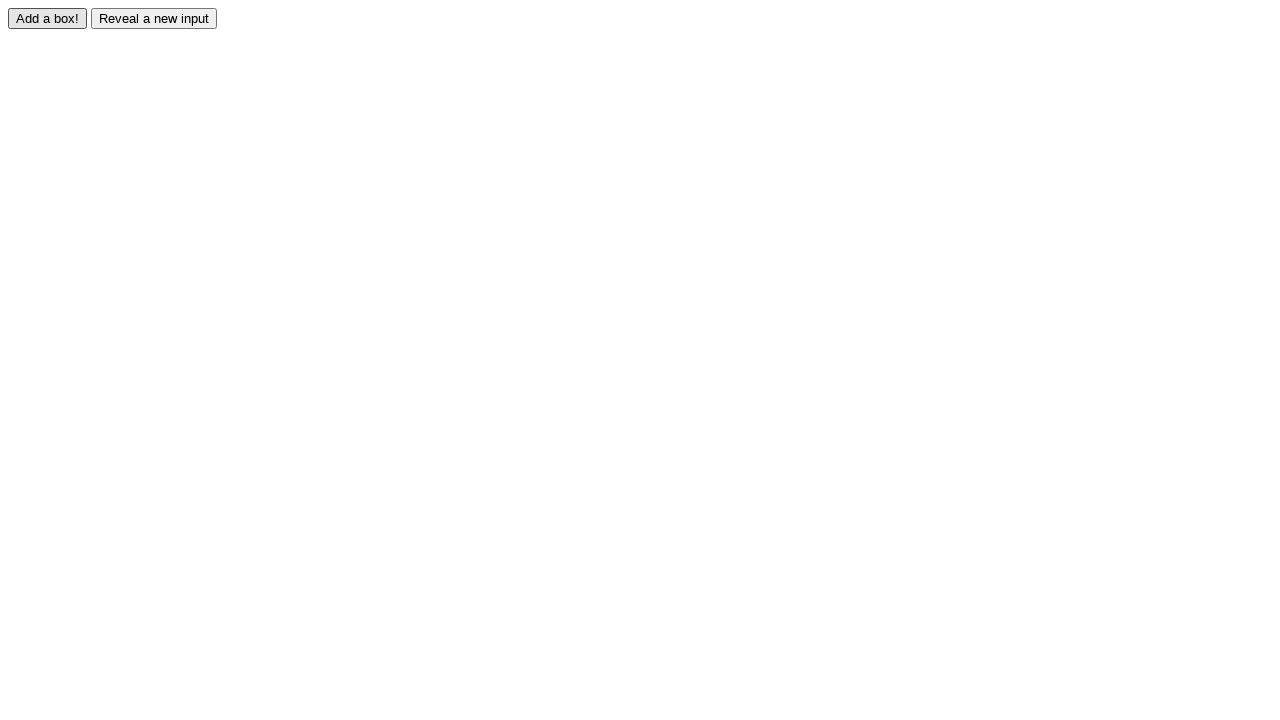

New box element #box0 became visible
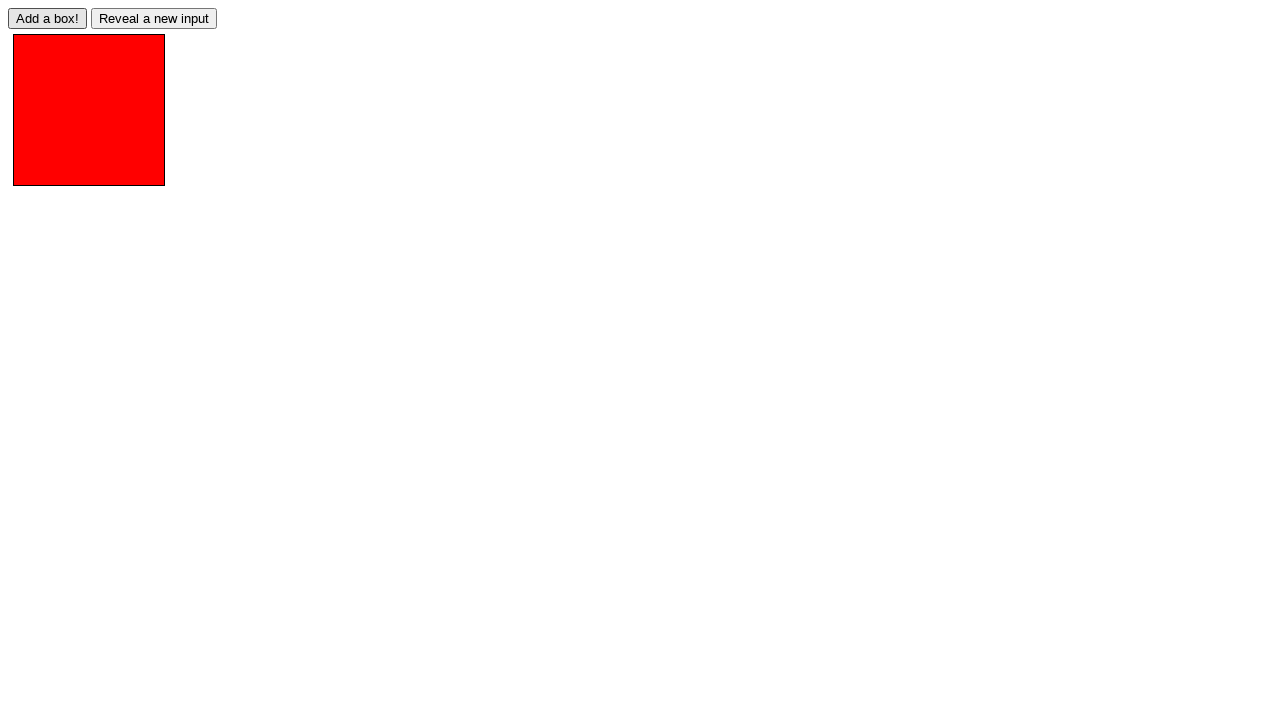

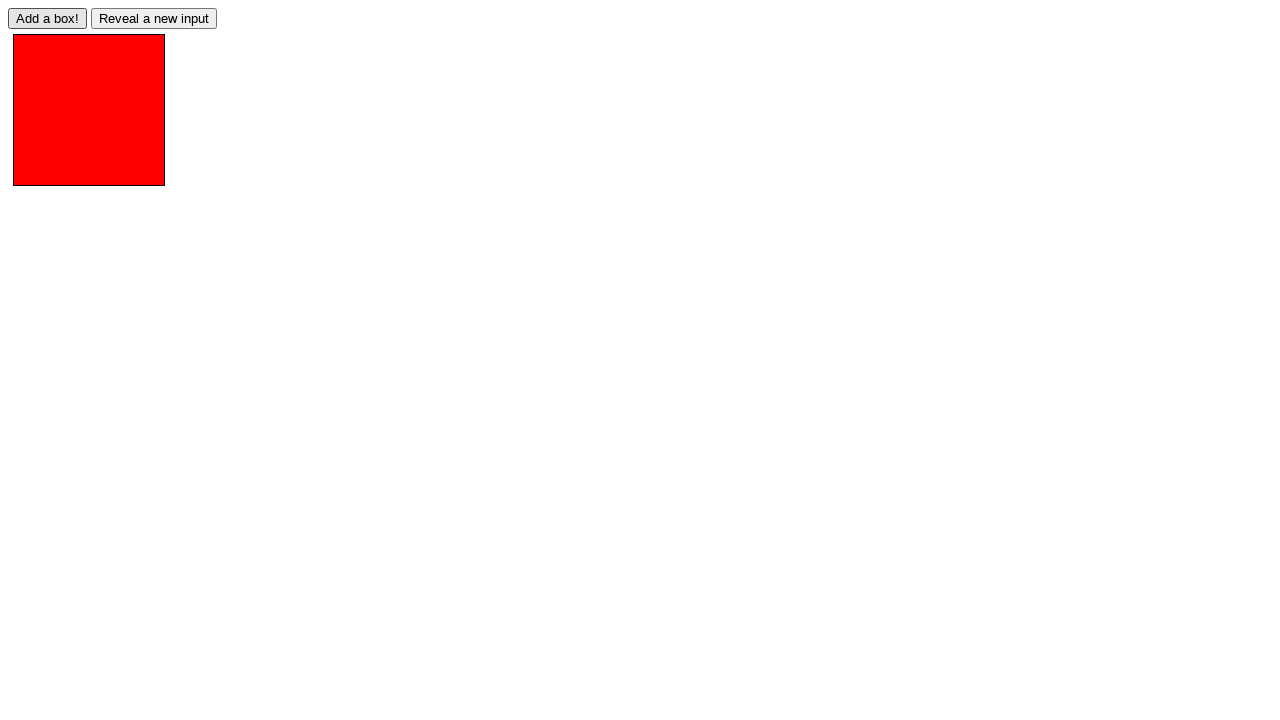